Tests iframe handling on Rediff.com by switching to the money iframe, entering a stock symbol search query, and clicking the search button

Starting URL: https://www.rediff.com/

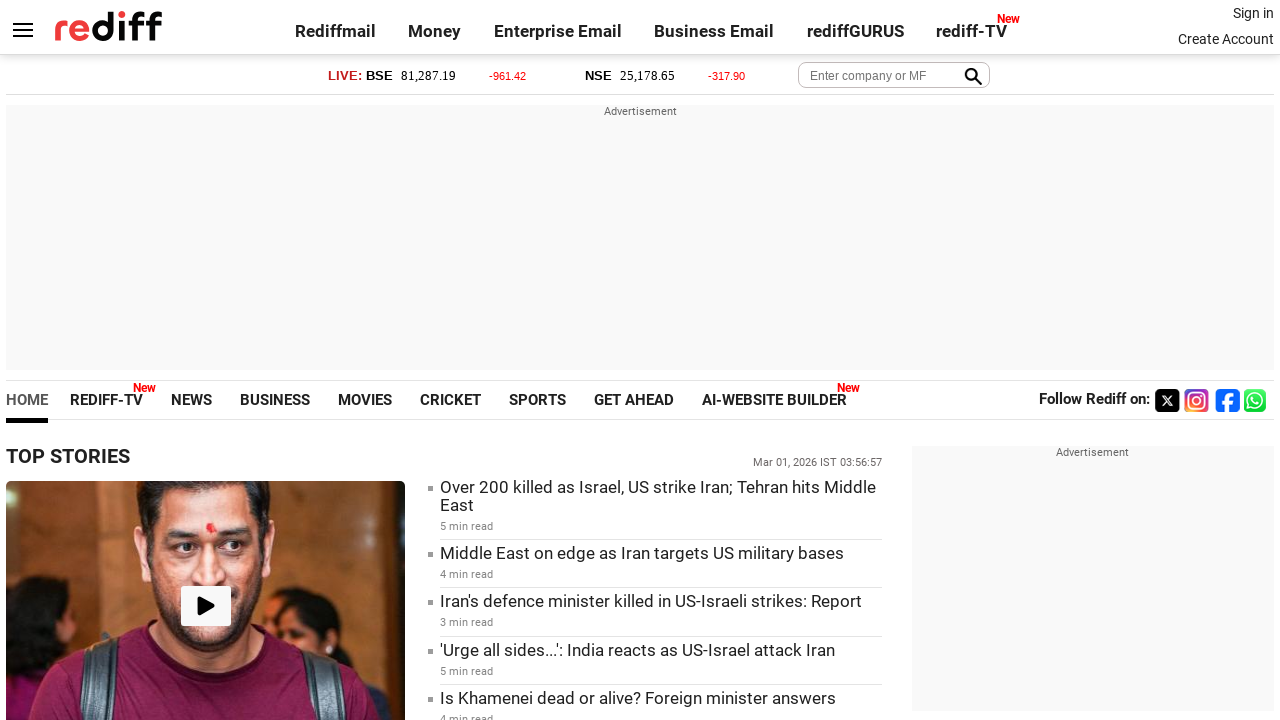

Navigated to Rediff.com homepage
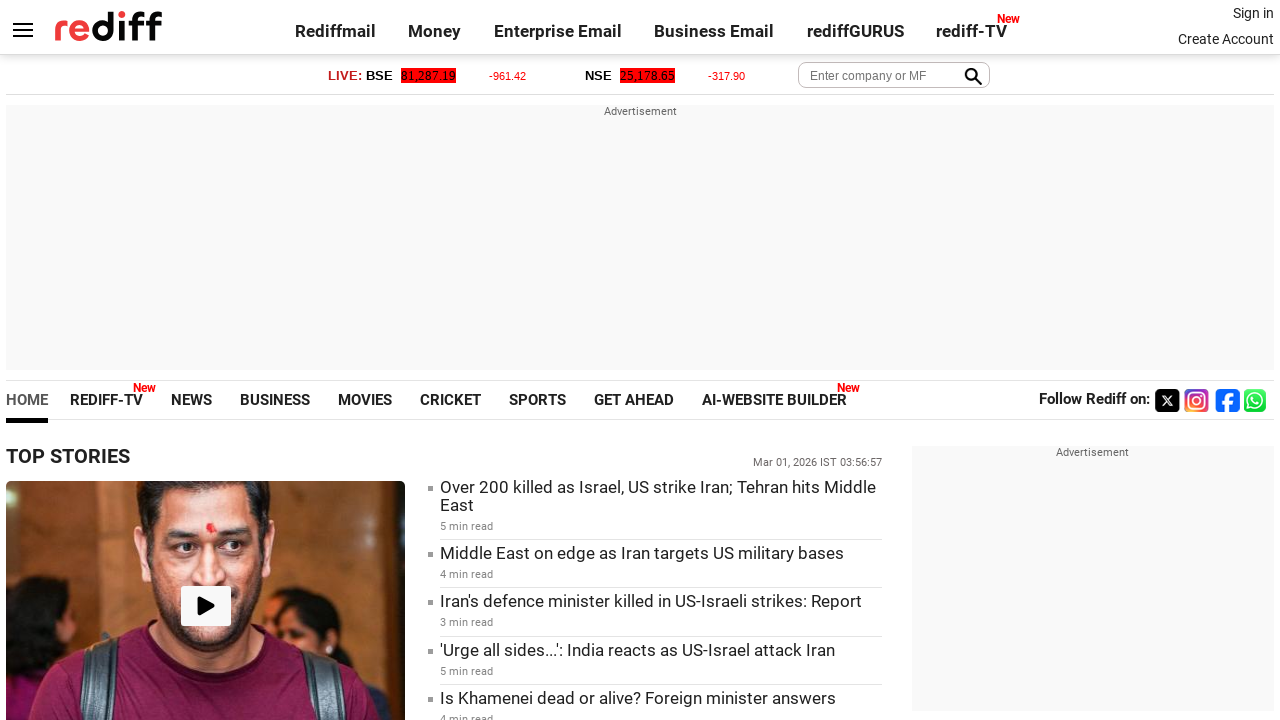

Located and switched to money iframe
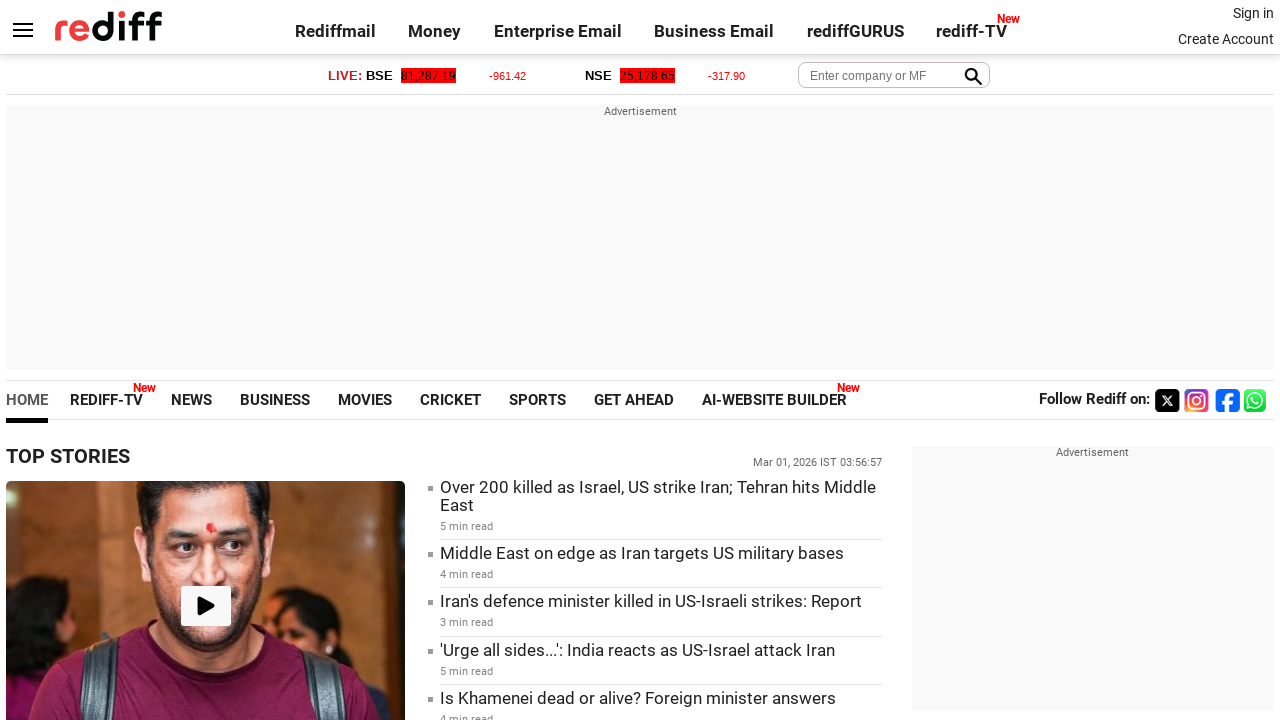

Entered stock symbol 'Infy' in search field on iframe[name='moneyiframe'] >> internal:control=enter-frame >> #query
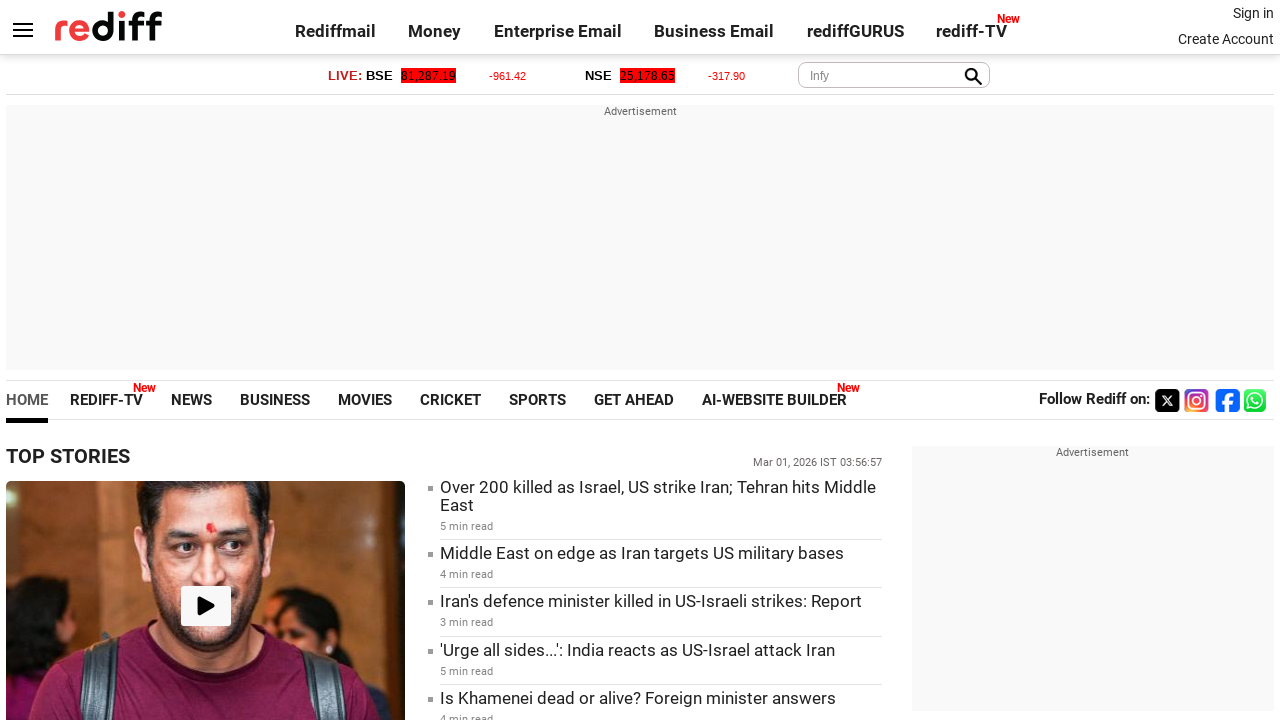

Clicked search/get quote button to search for stock at (969, 76) on iframe[name='moneyiframe'] >> internal:control=enter-frame >> .getqbtn
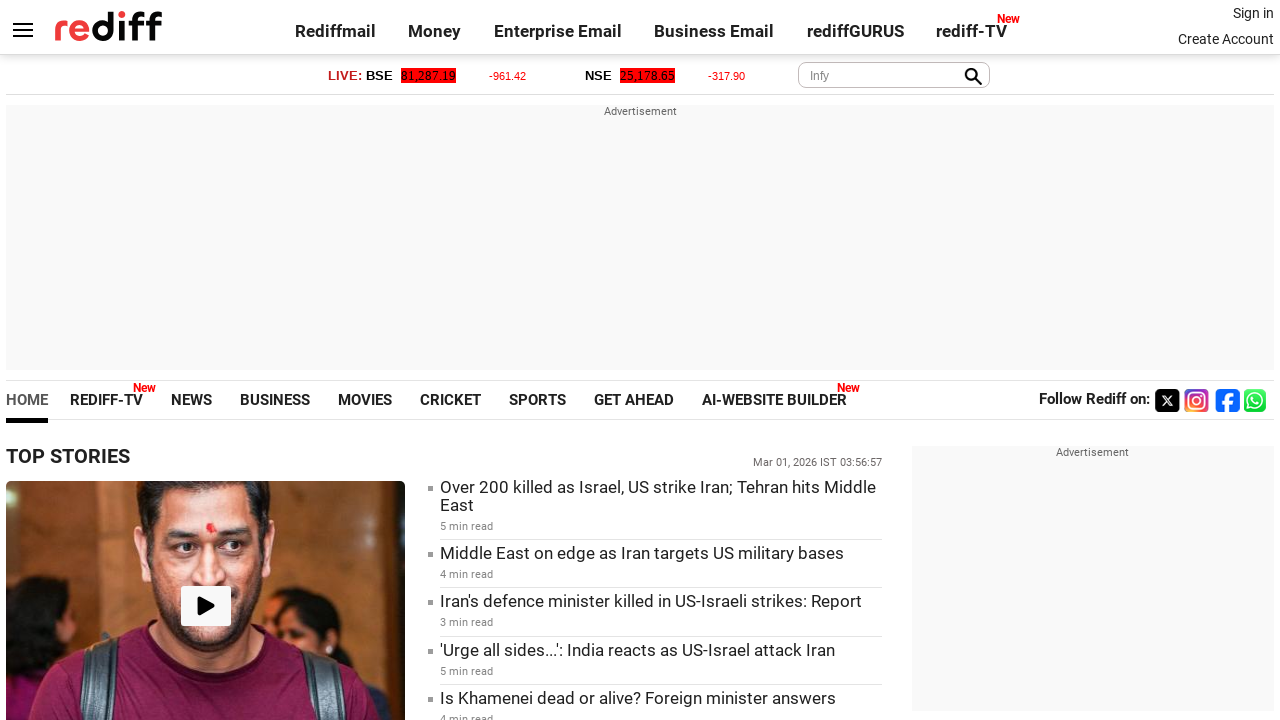

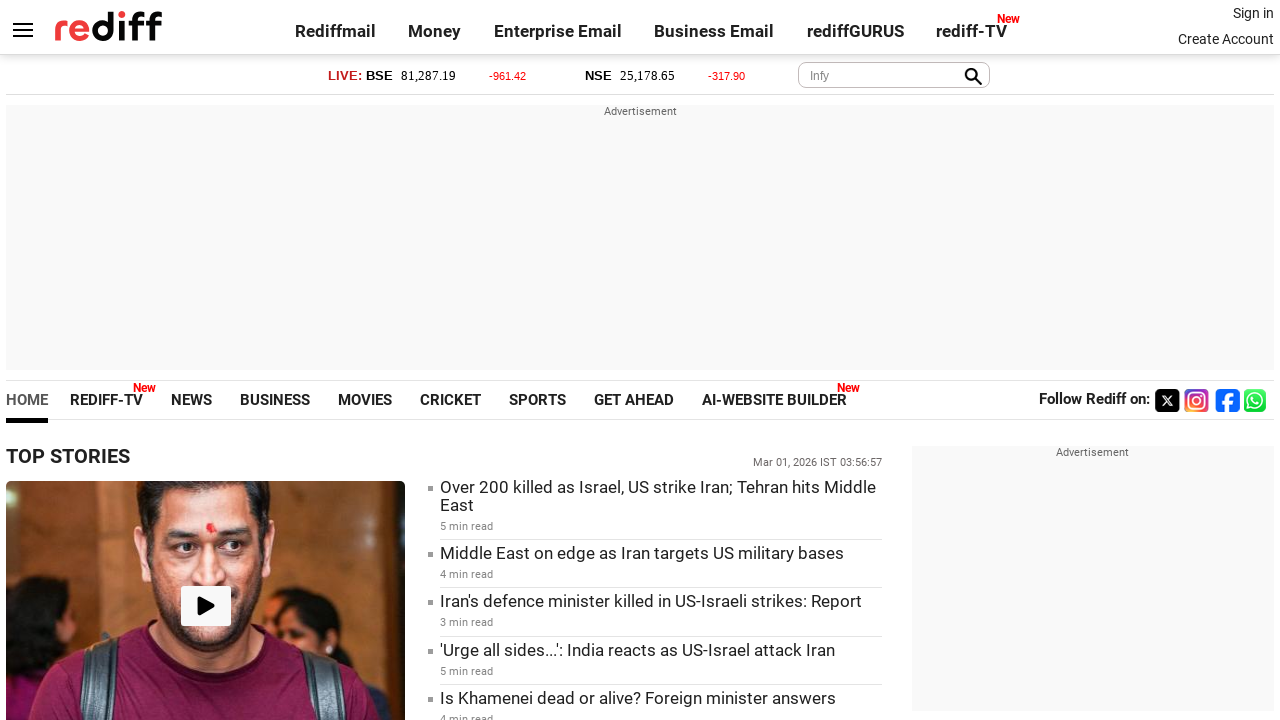